Navigates to the Njuškalo car listings page and waits for the car listing elements to load, verifying that the page displays car listings correctly.

Starting URL: https://www.njuskalo.hr/auti

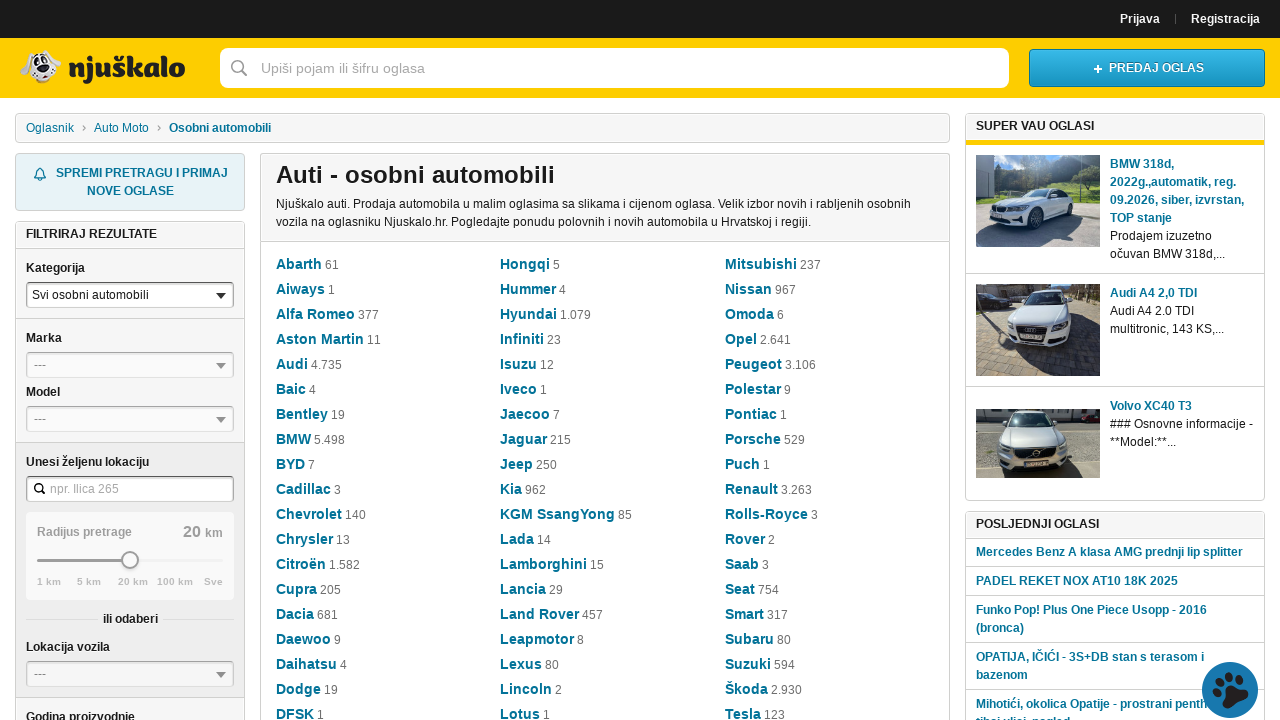

Navigated to Njuškalo car listings page
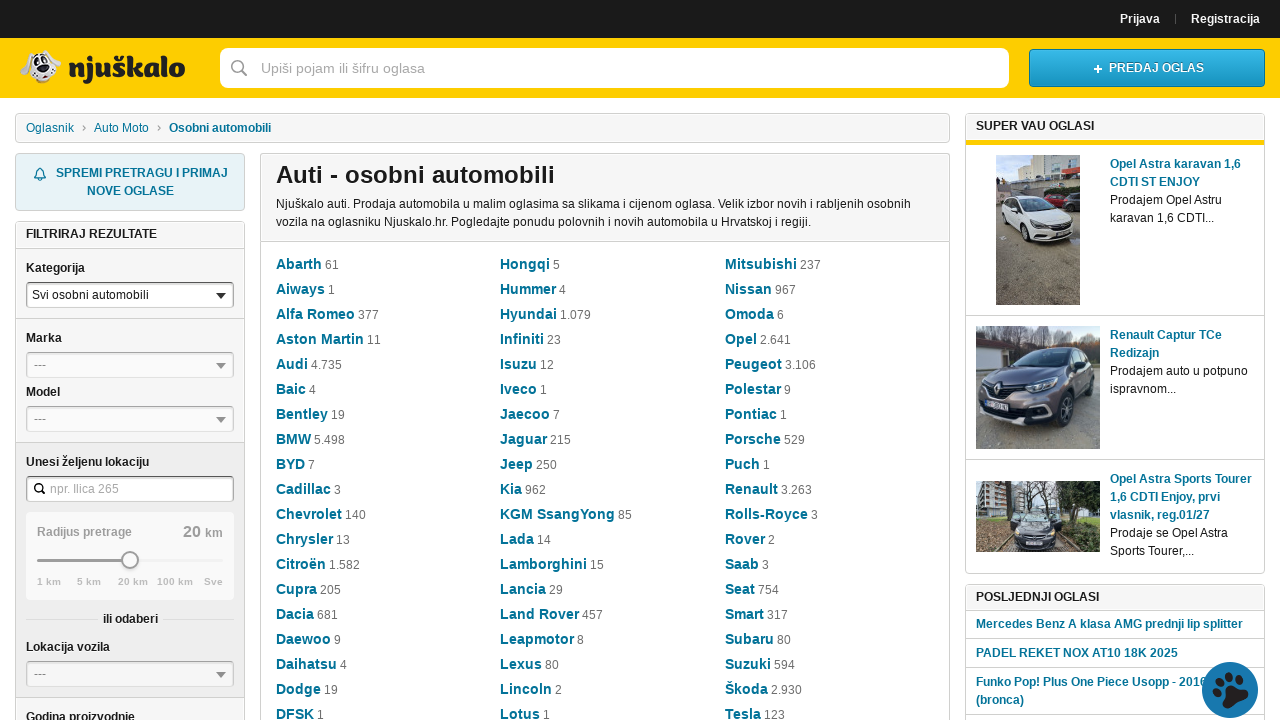

Car listing elements loaded successfully
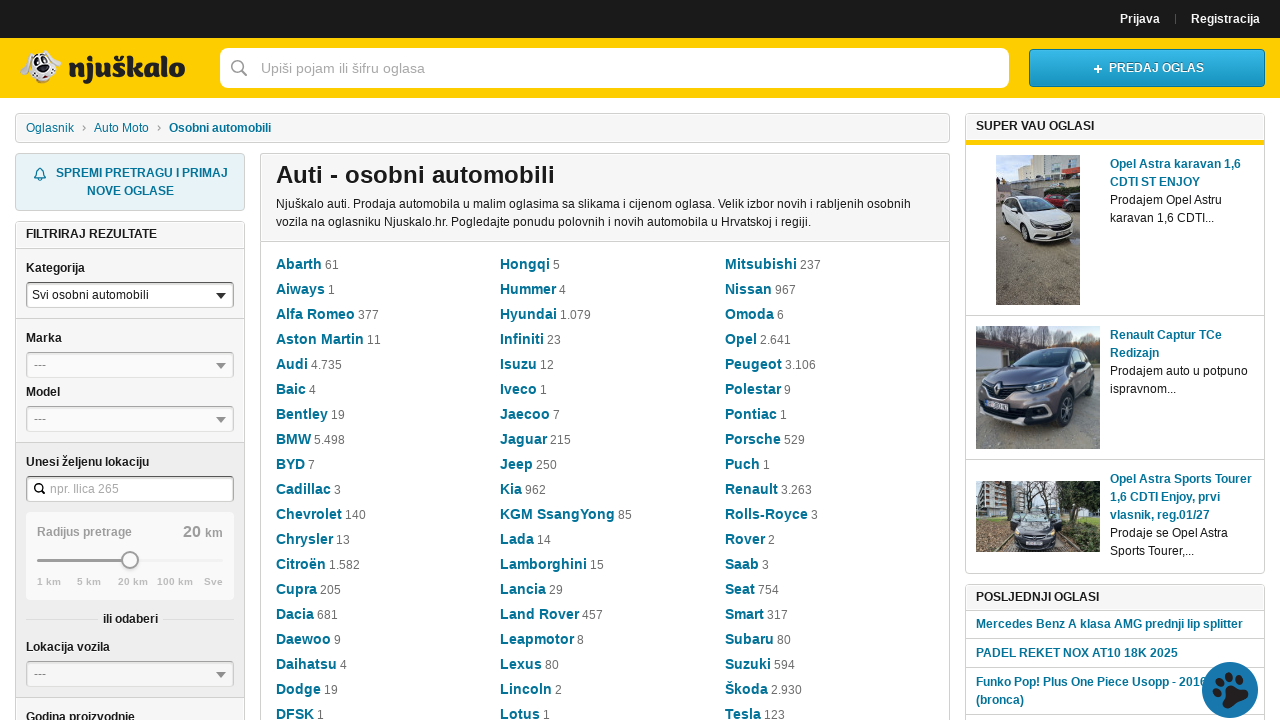

Located car listing elements on the page
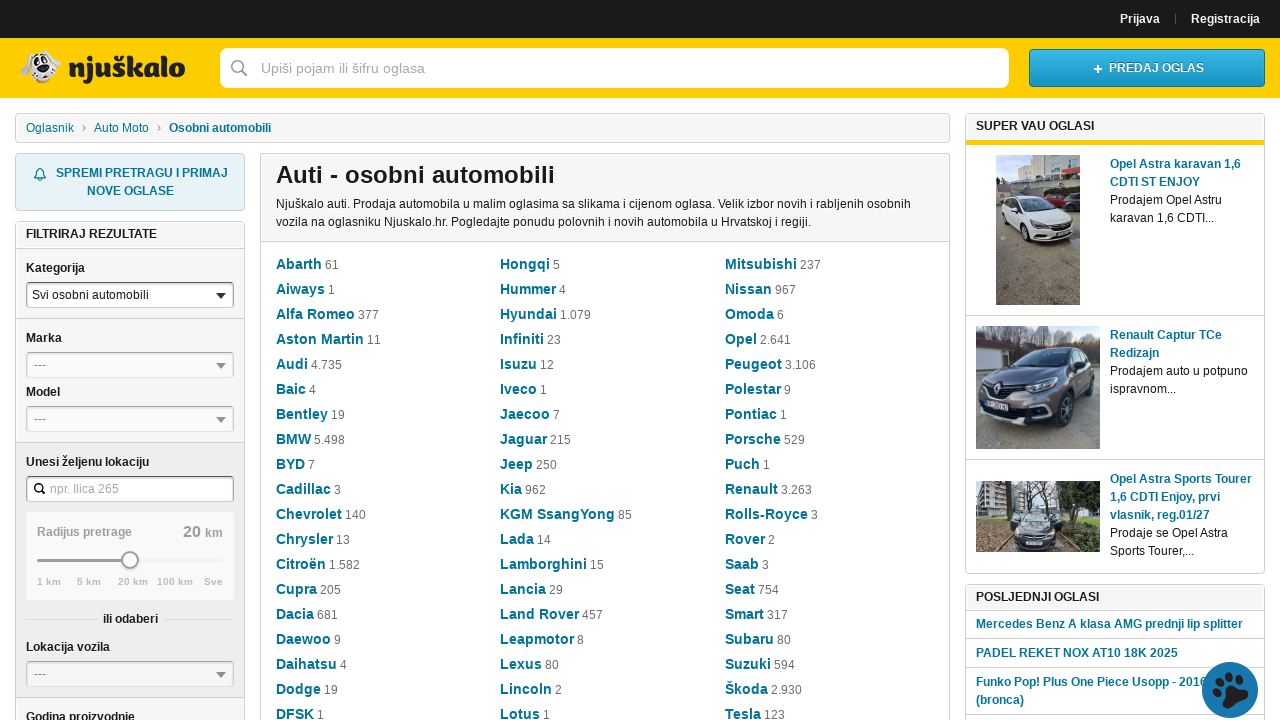

Verified that car listings are present on the page
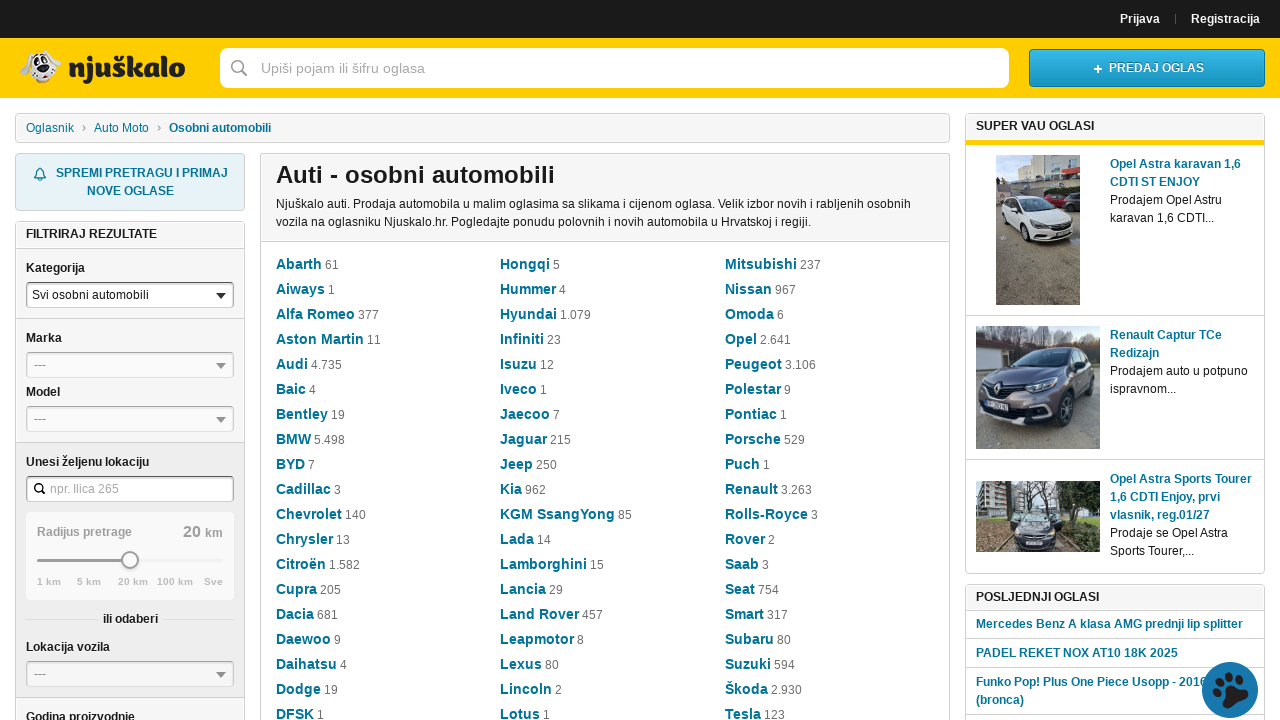

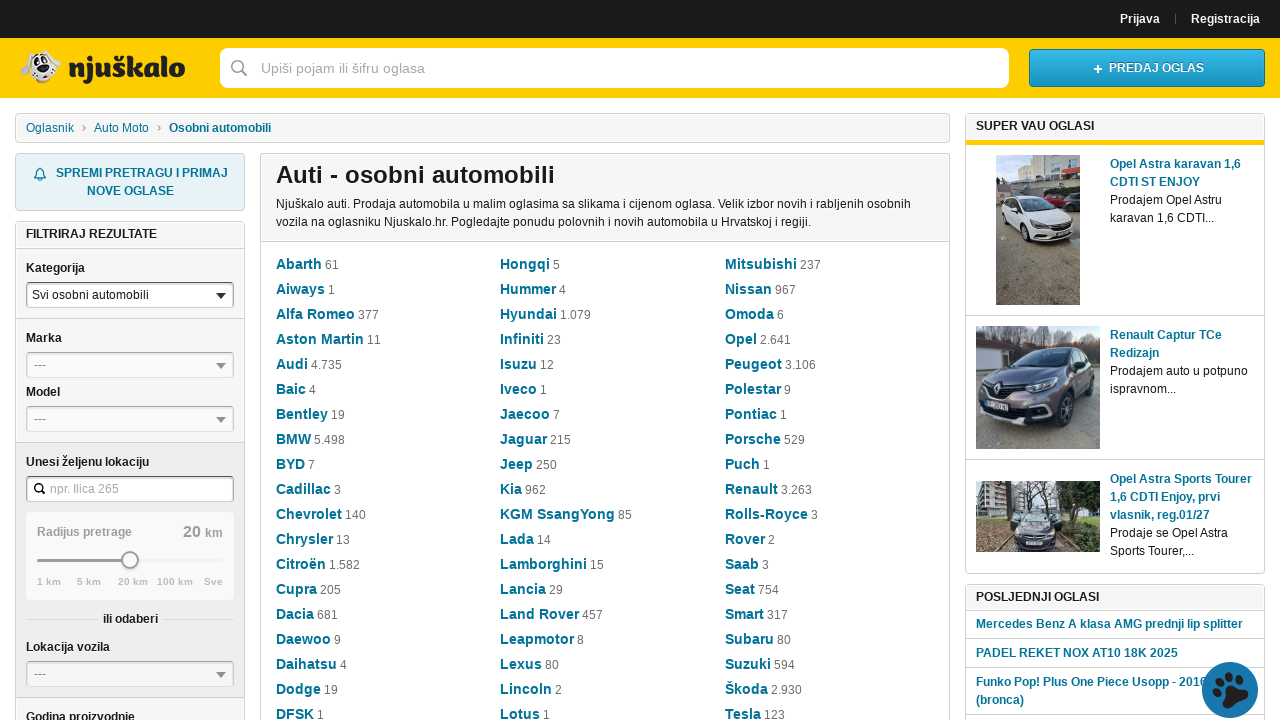